Tests different mouse click actions on a button demo page including double click, right click, and regular click

Starting URL: https://demoqa.com/buttons

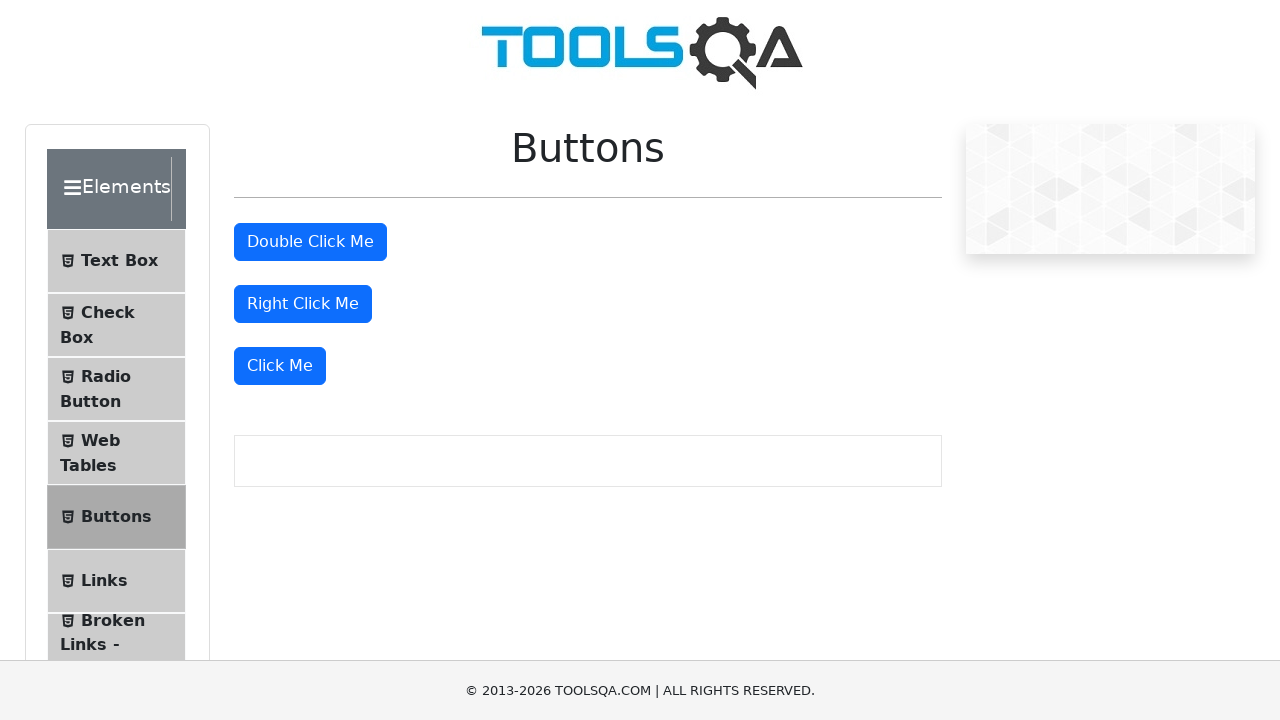

Double clicked the double click button at (310, 242) on button#doubleClickBtn
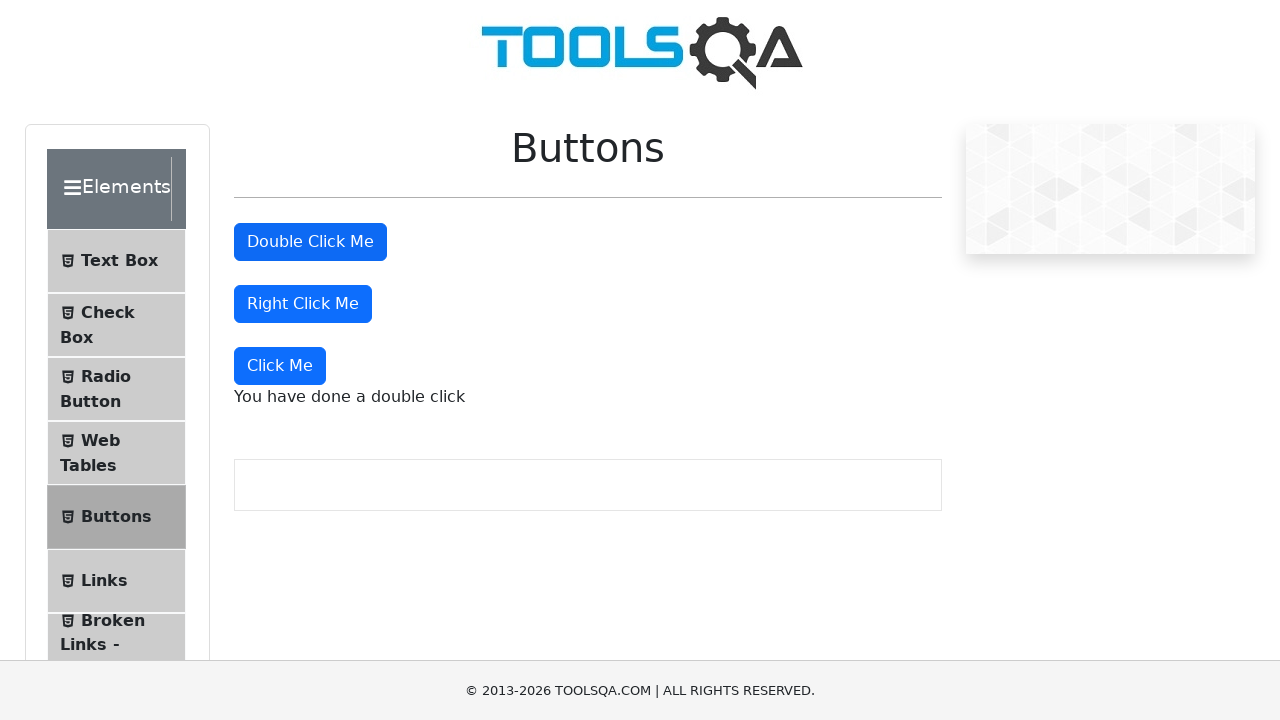

Right clicked the right click button at (303, 304) on button#rightClickBtn
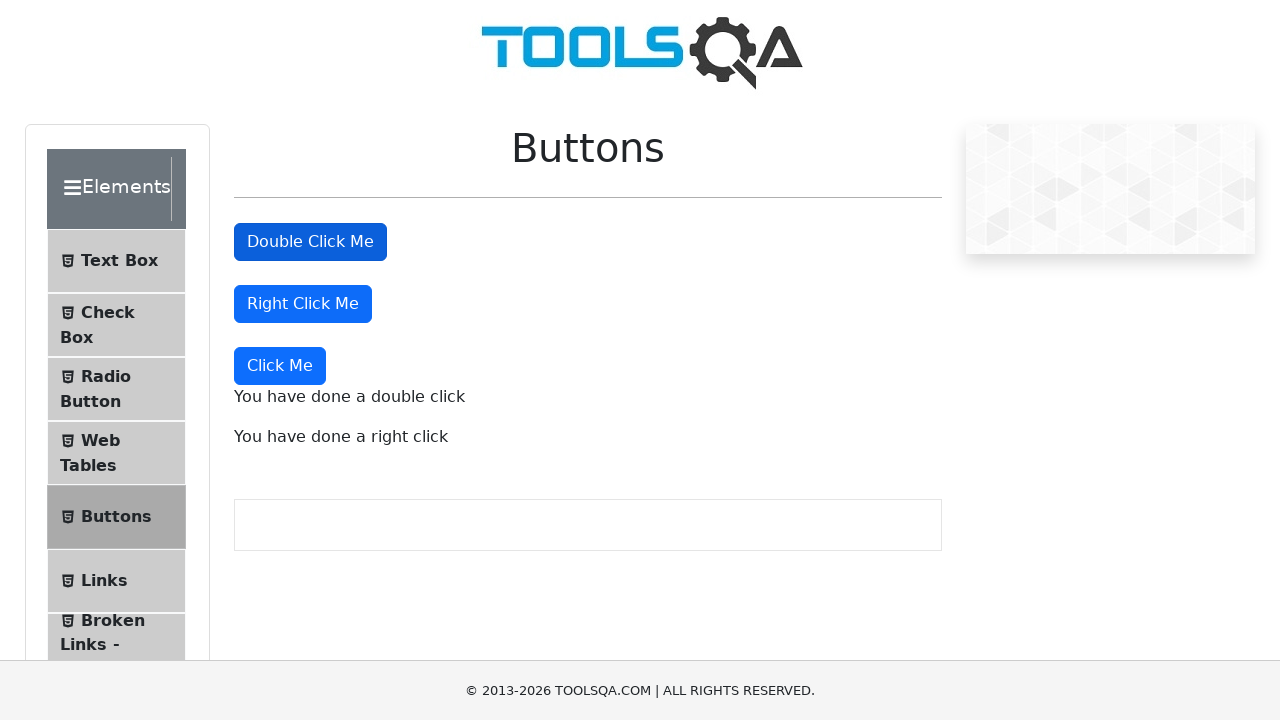

Clicked the 'Click Me' button at (310, 242) on button:text('Click Me')
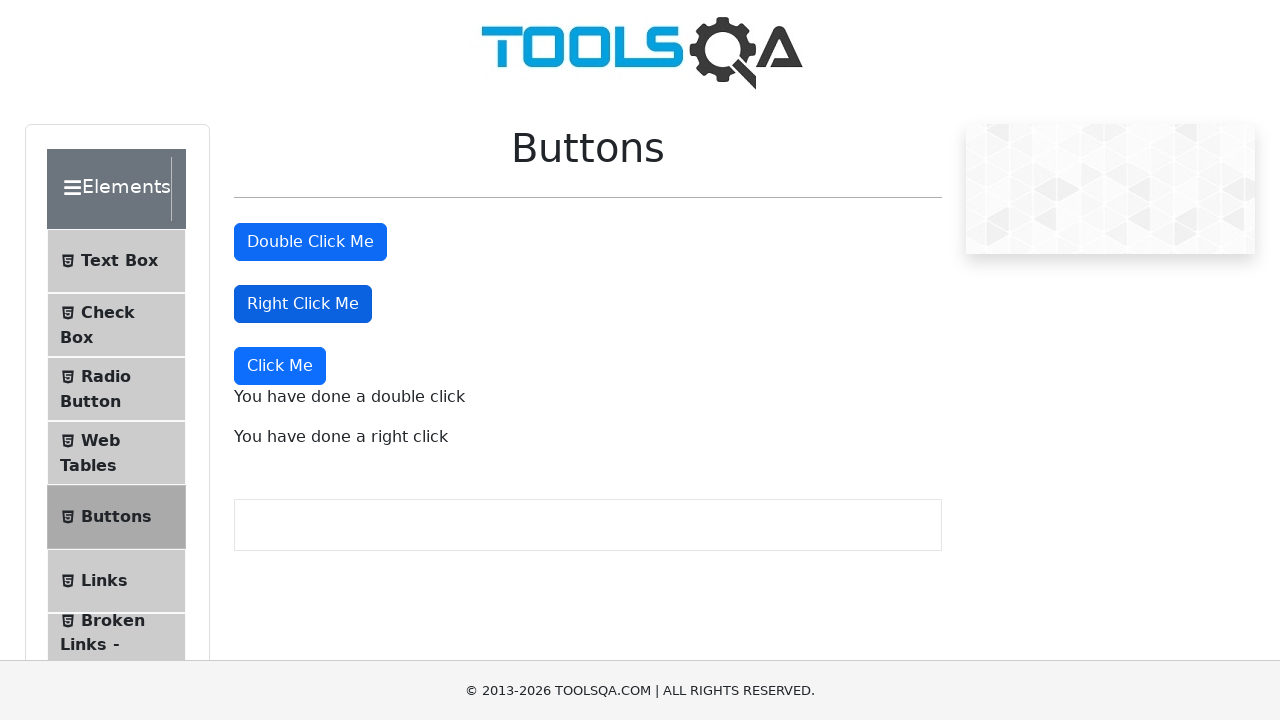

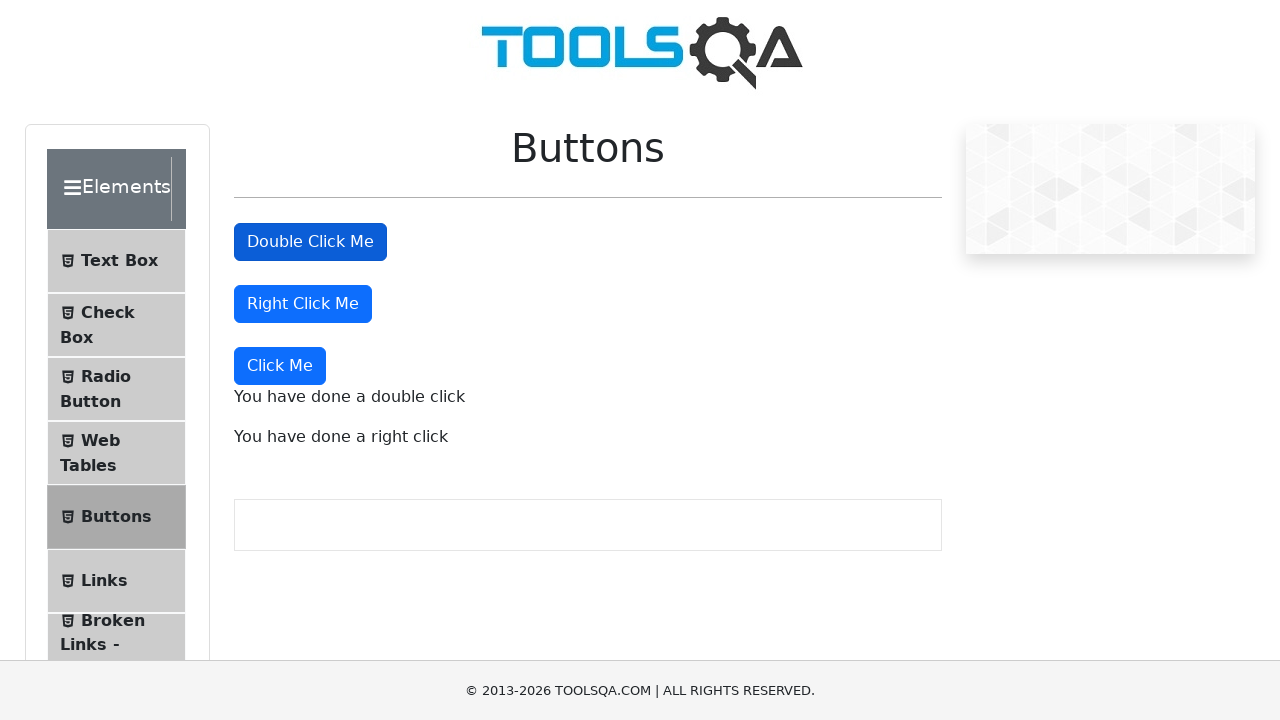